Tests dropdown selection functionality by iterating through all options in a single selection dropdown and printing their values

Starting URL: https://www.hyrtutorials.com/p/html-dropdown-elements-practice.html

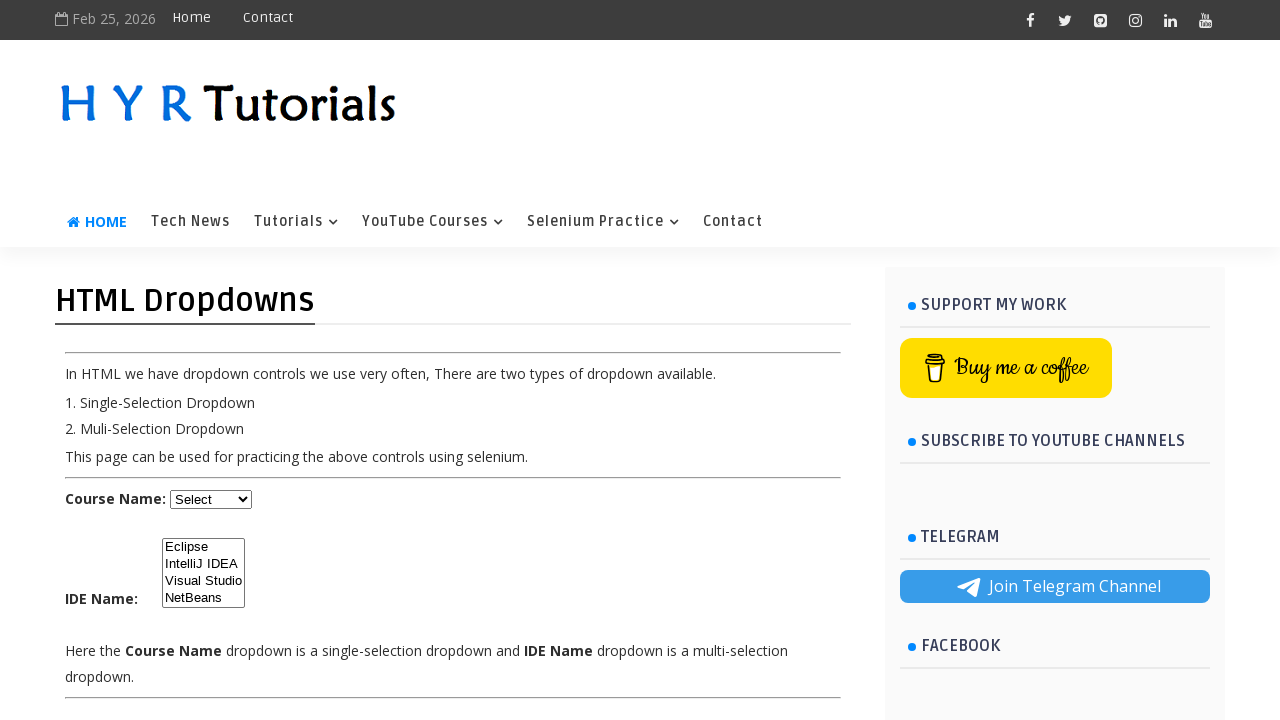

Located the dropdown element with id 'course'
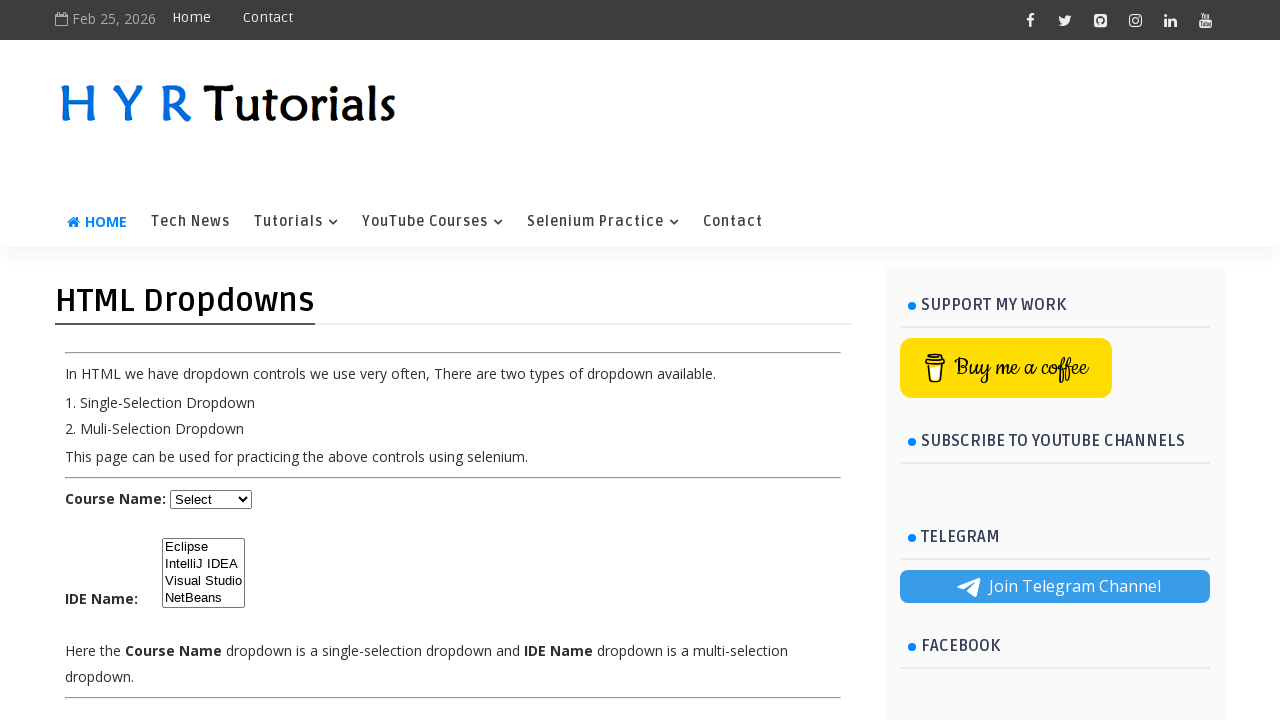

Retrieved all options from the dropdown
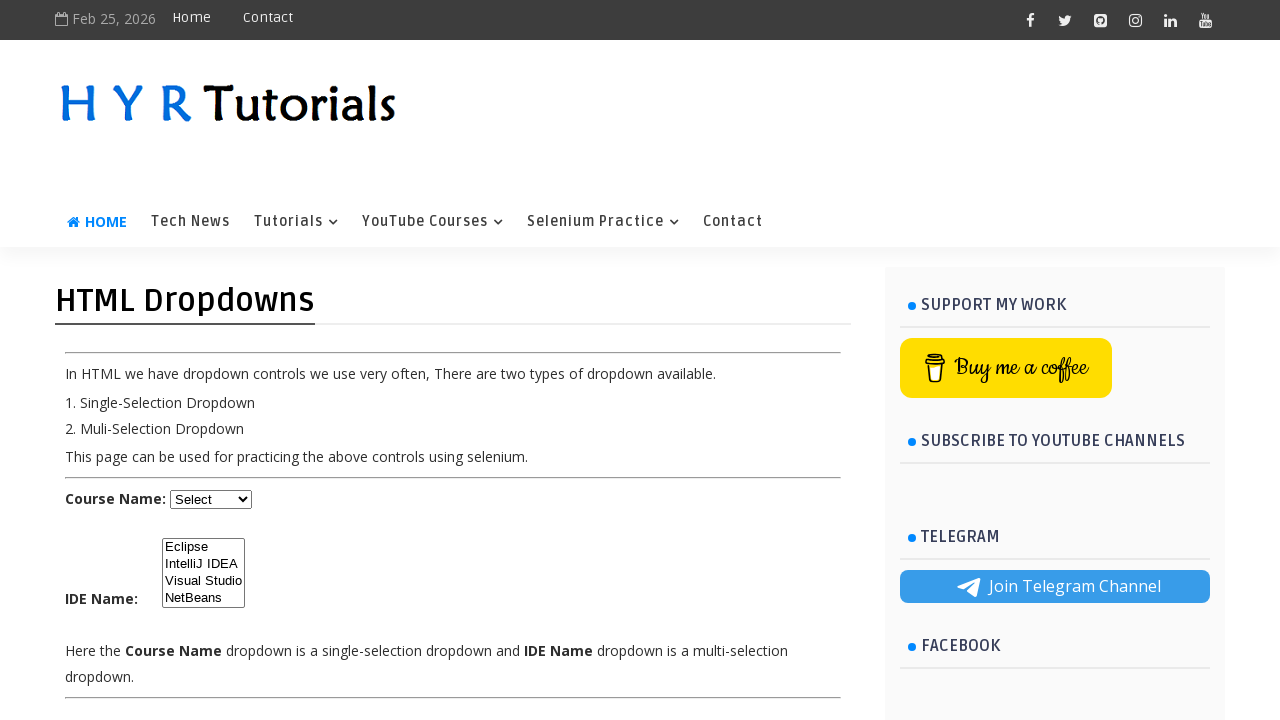

Printed total number of dropdown options: 5
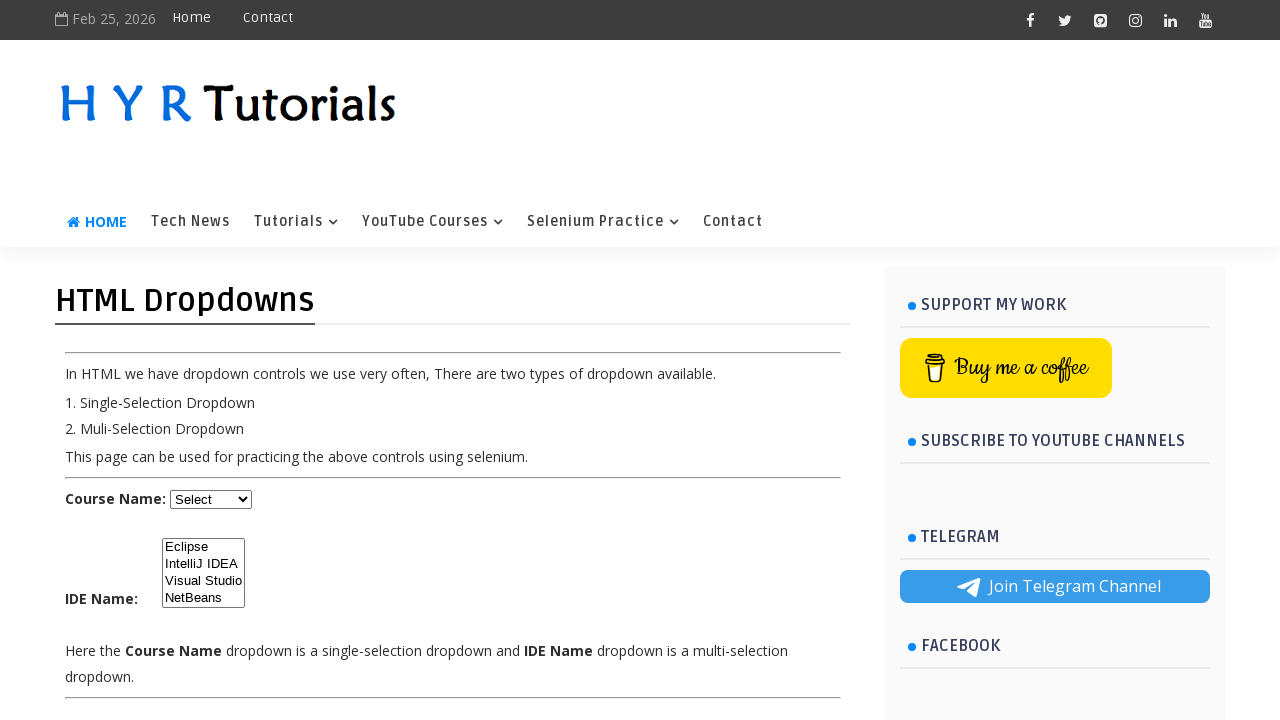

Retrieved text from dropdown option 0: 'Select'
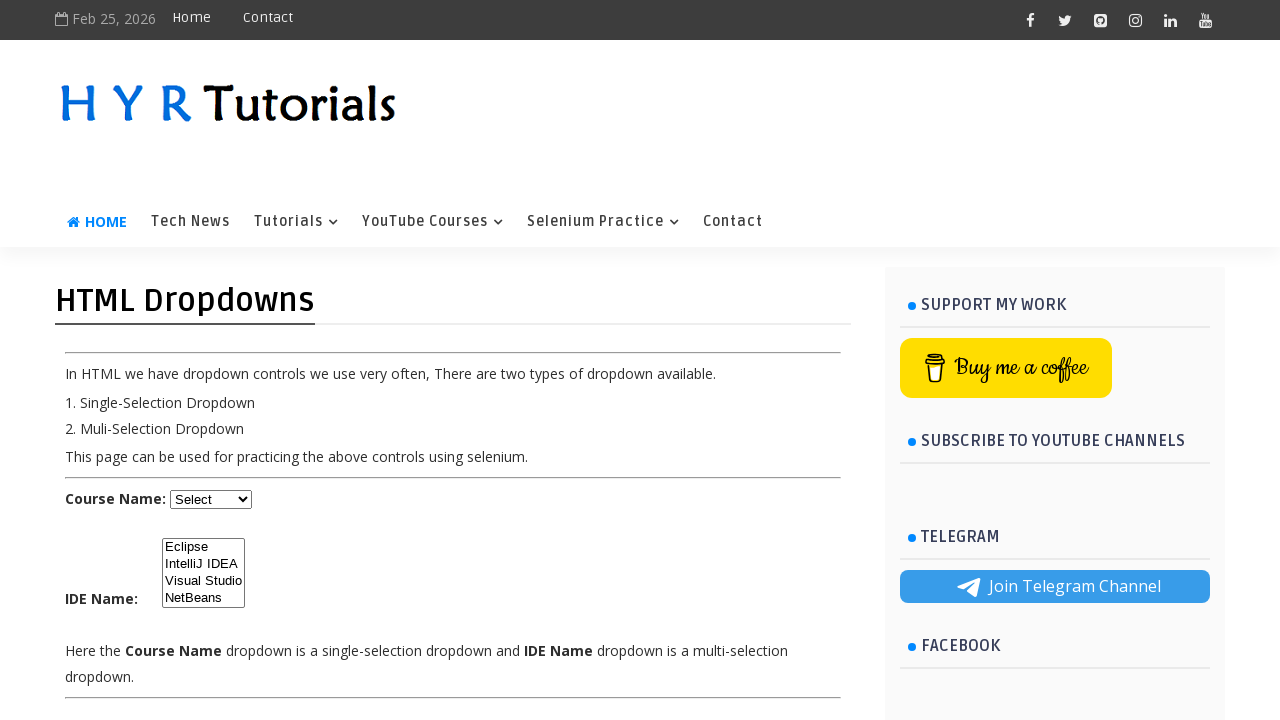

Selected dropdown option at index 0: 'Select' on select#course
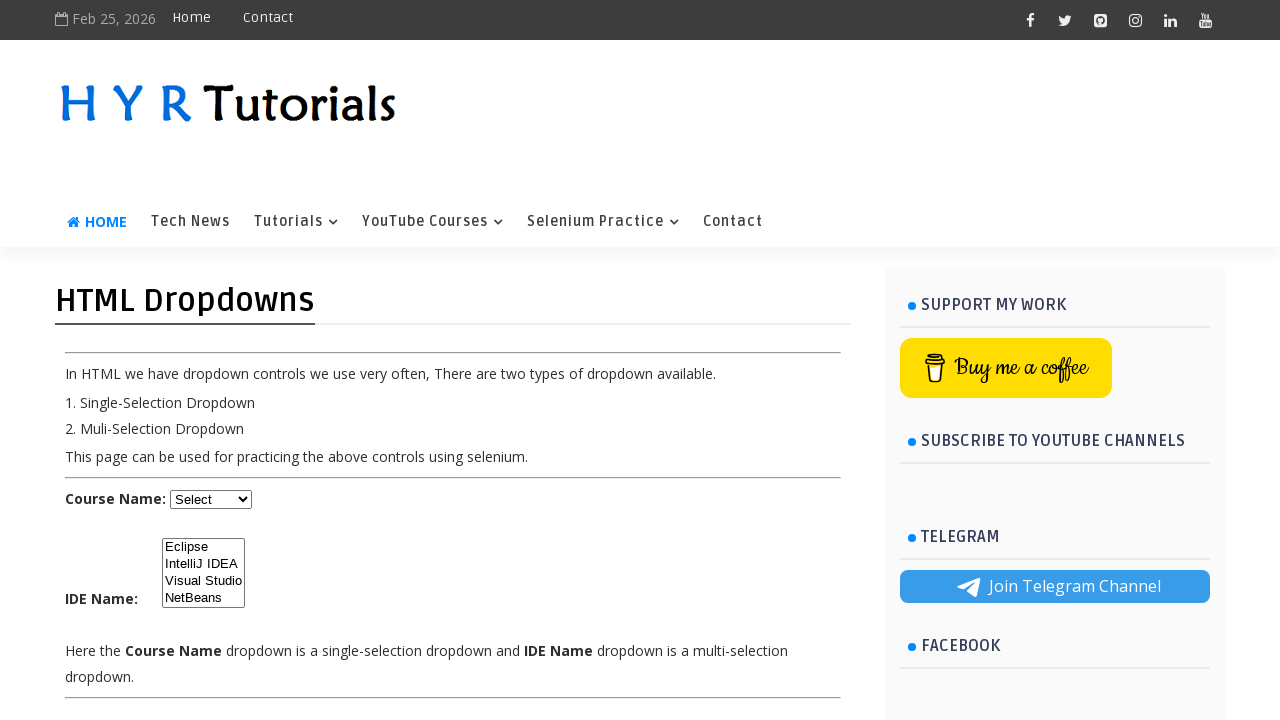

Waited 500ms to observe selection of option 'Select'
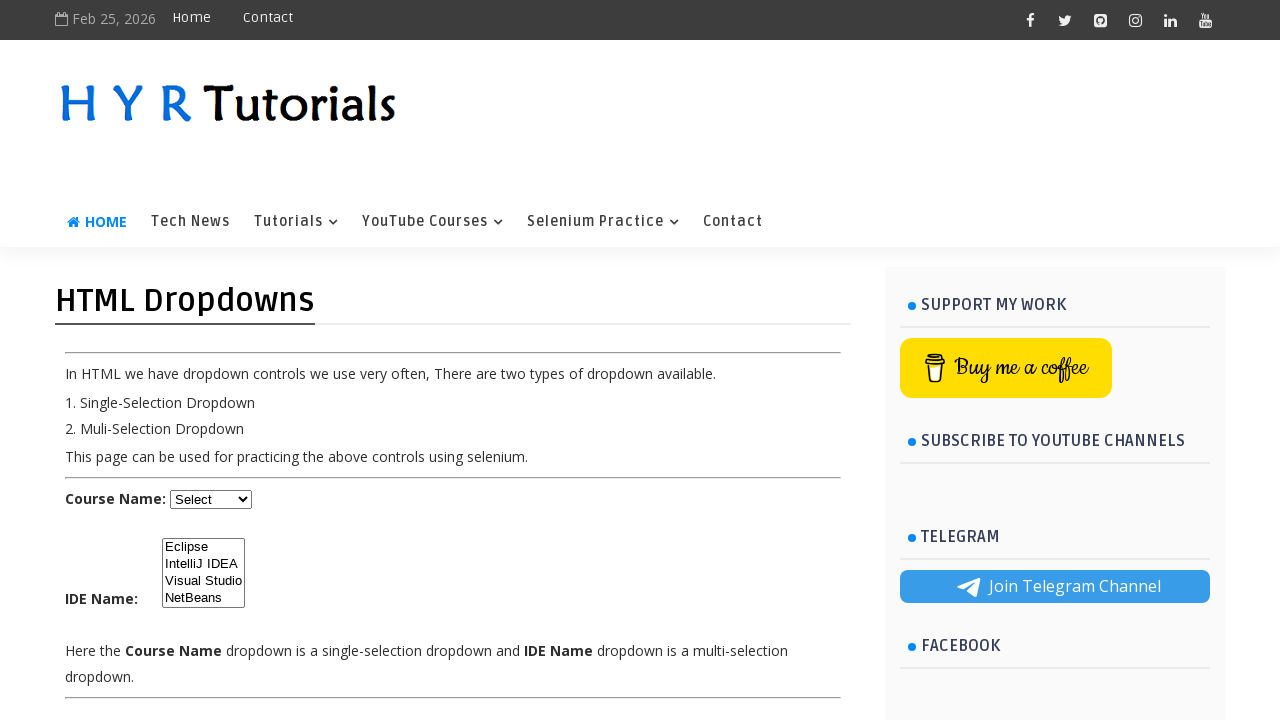

Retrieved text from dropdown option 1: 'Java'
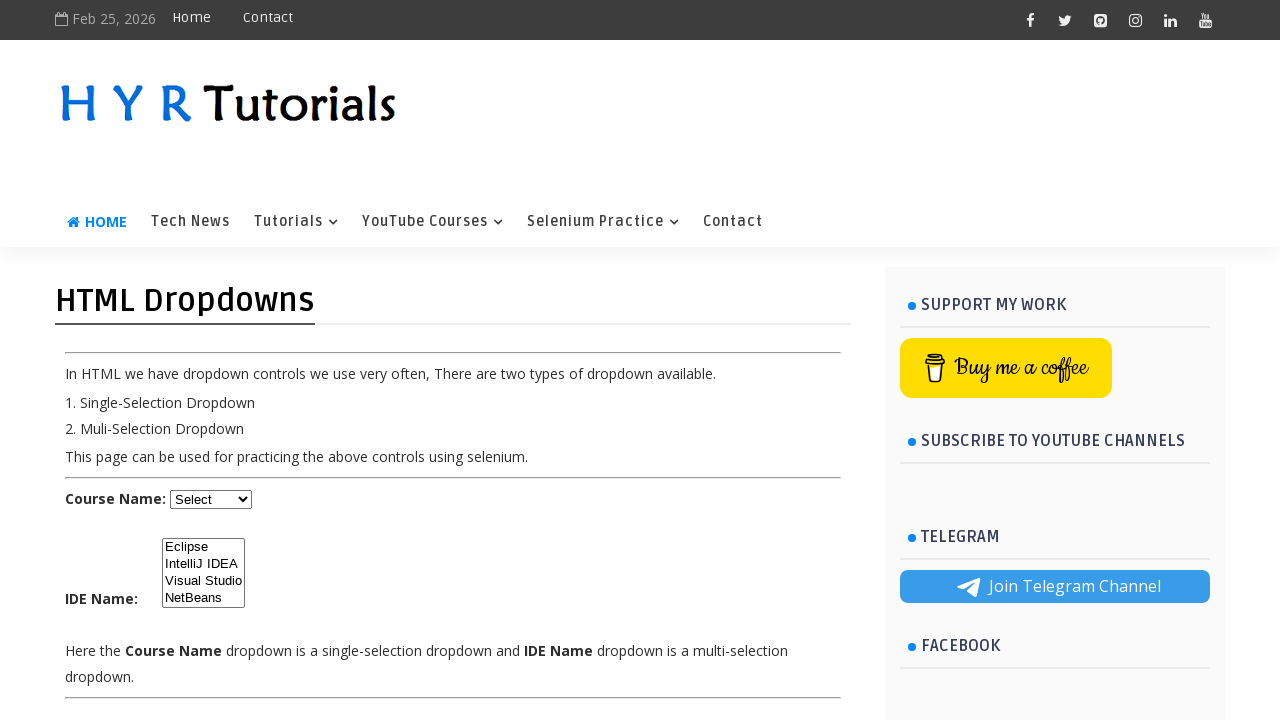

Selected dropdown option at index 1: 'Java' on select#course
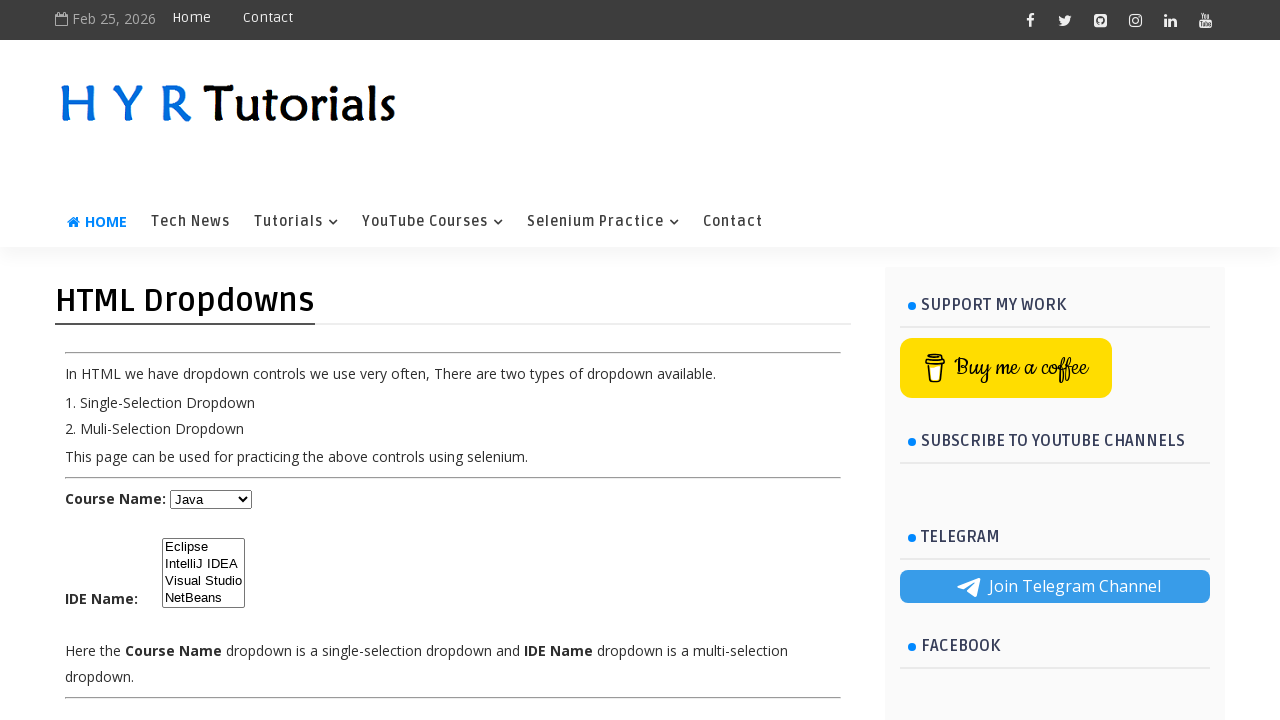

Waited 500ms to observe selection of option 'Java'
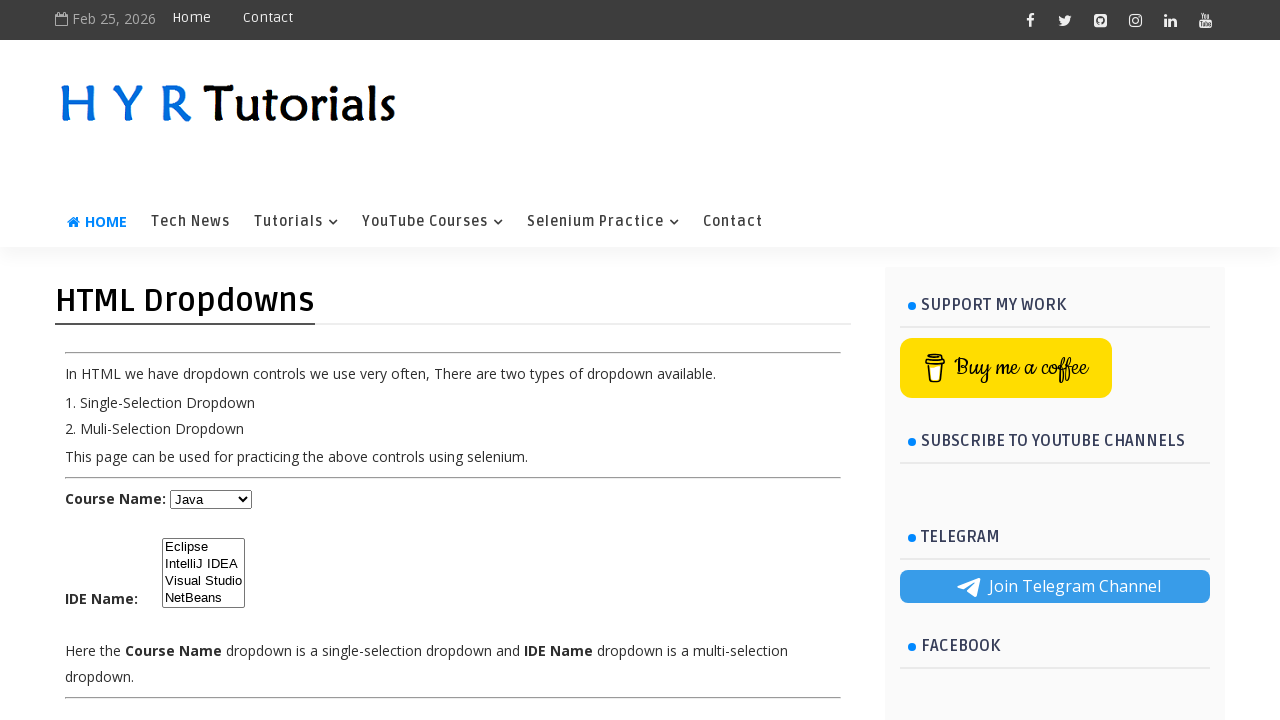

Retrieved text from dropdown option 2: 'Dot Net'
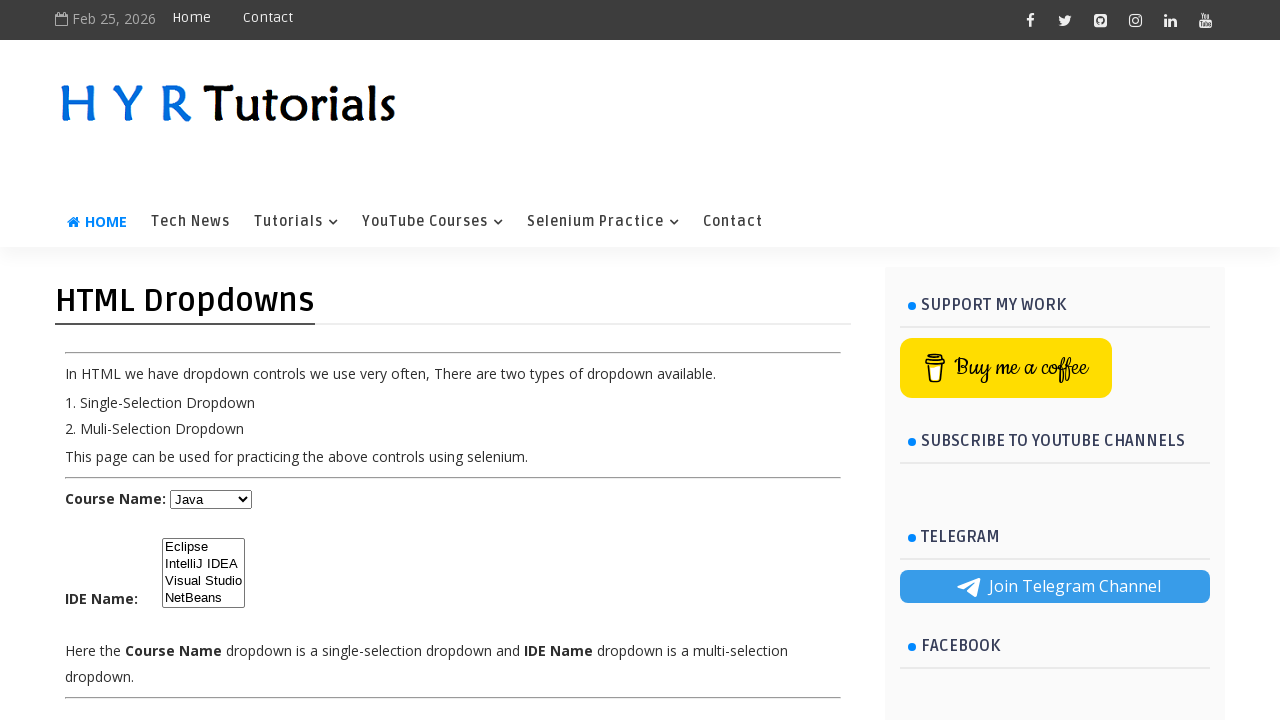

Selected dropdown option at index 2: 'Dot Net' on select#course
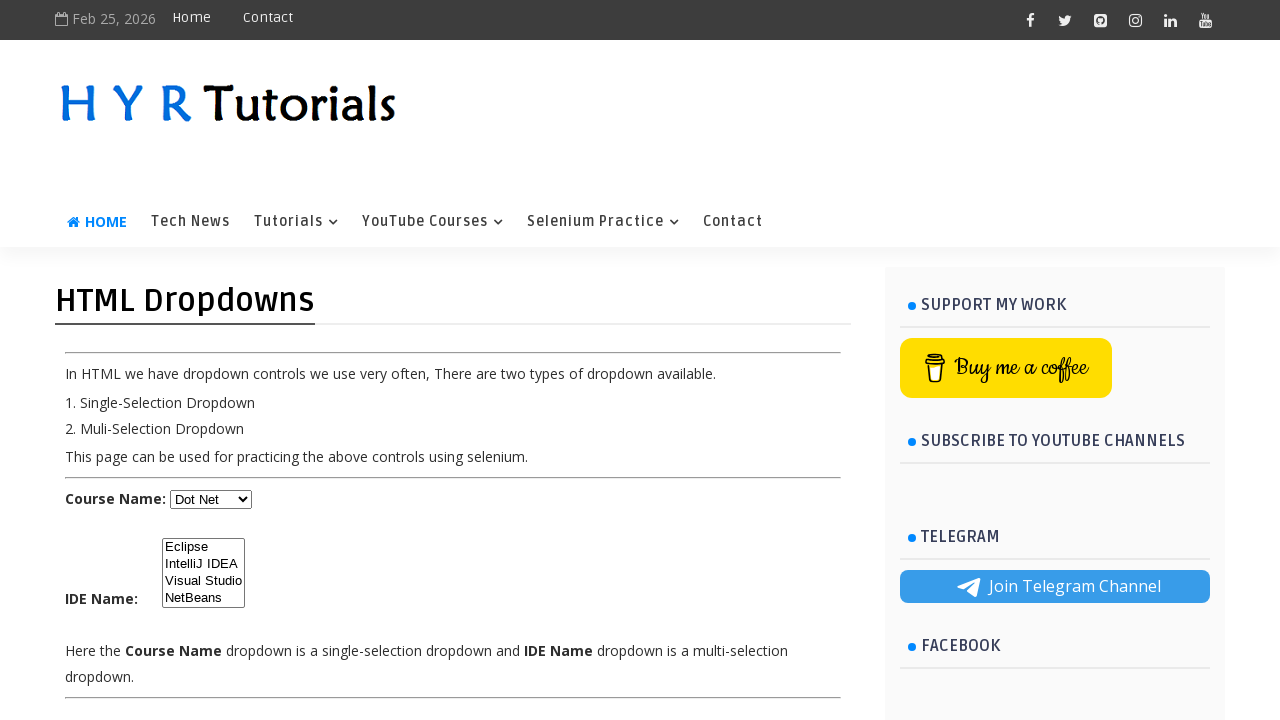

Waited 500ms to observe selection of option 'Dot Net'
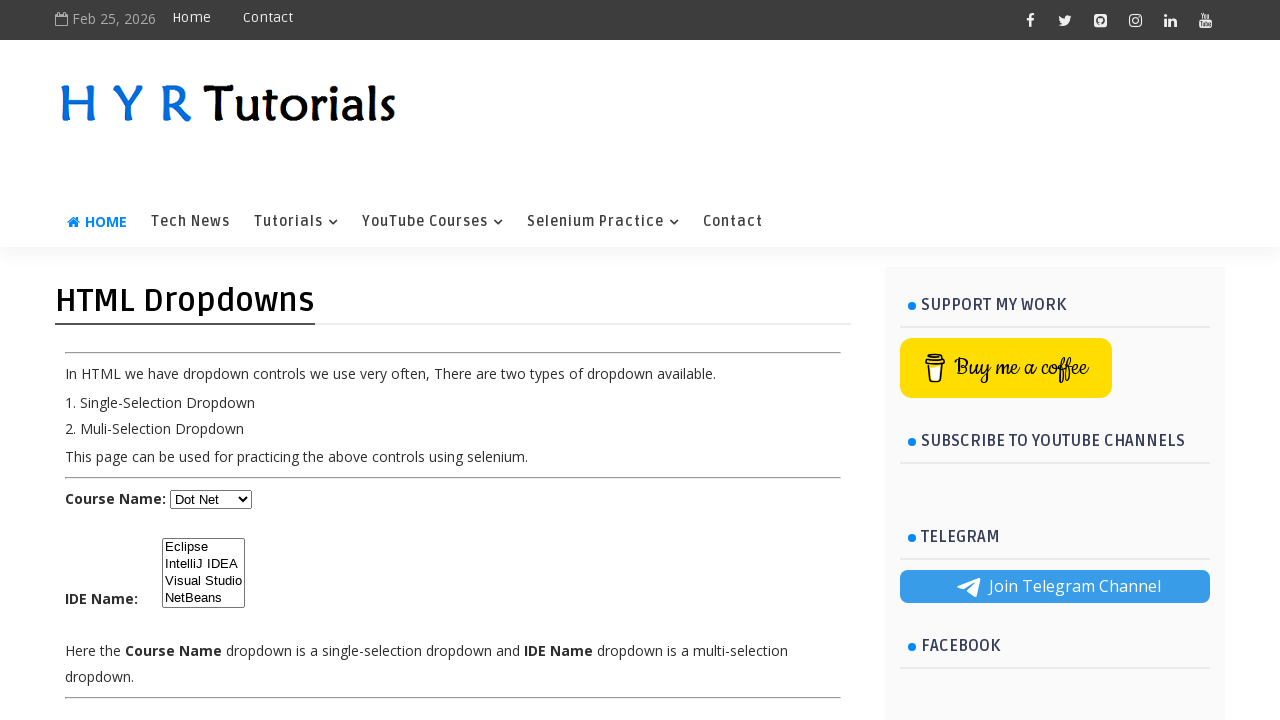

Retrieved text from dropdown option 3: 'Python'
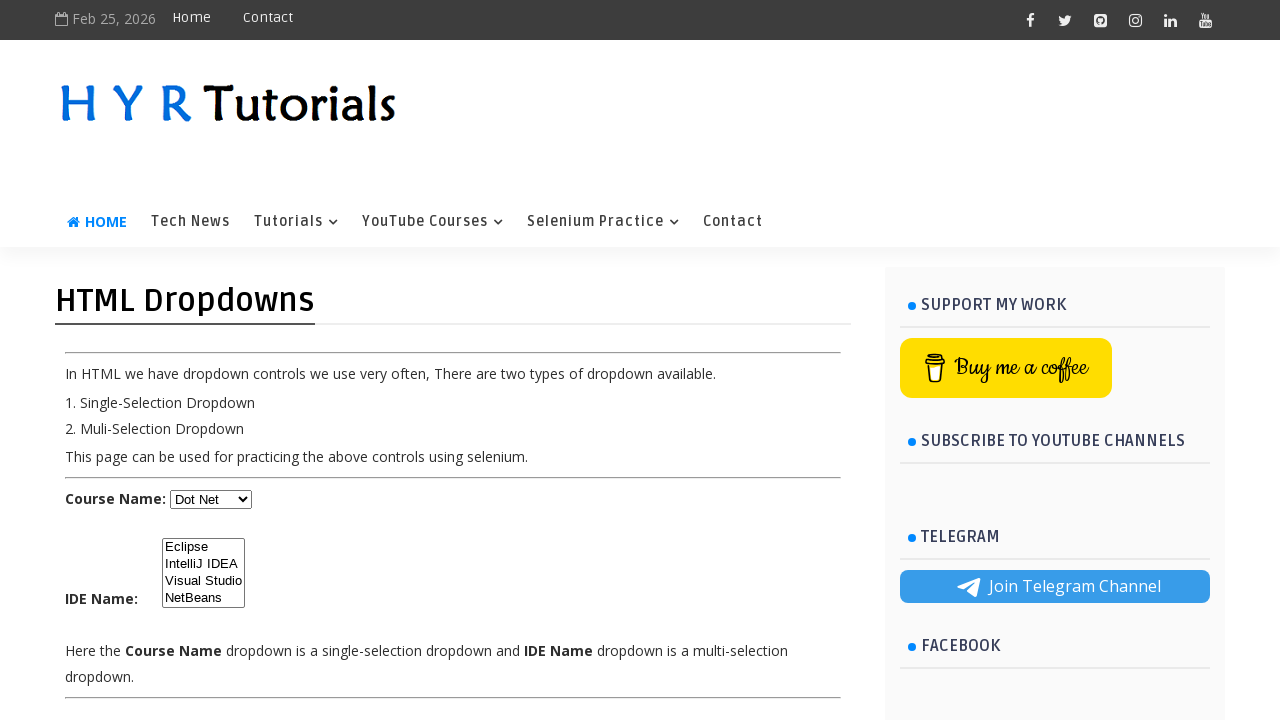

Selected dropdown option at index 3: 'Python' on select#course
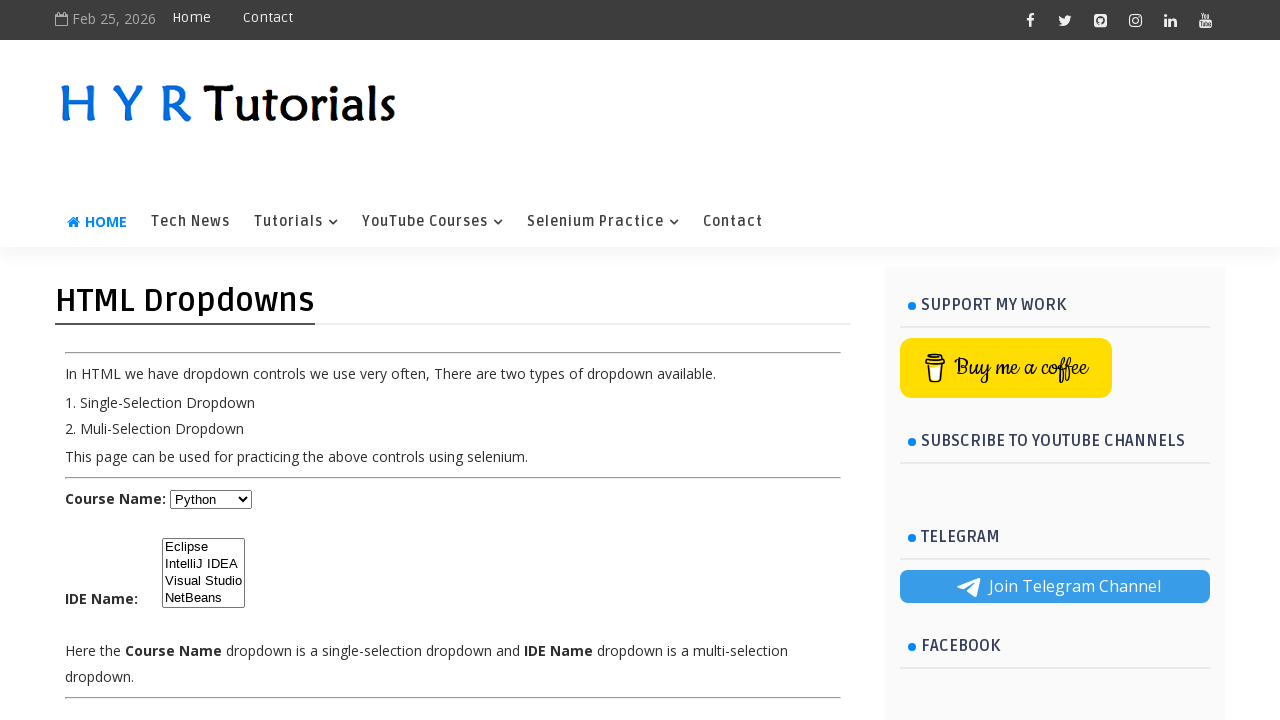

Waited 500ms to observe selection of option 'Python'
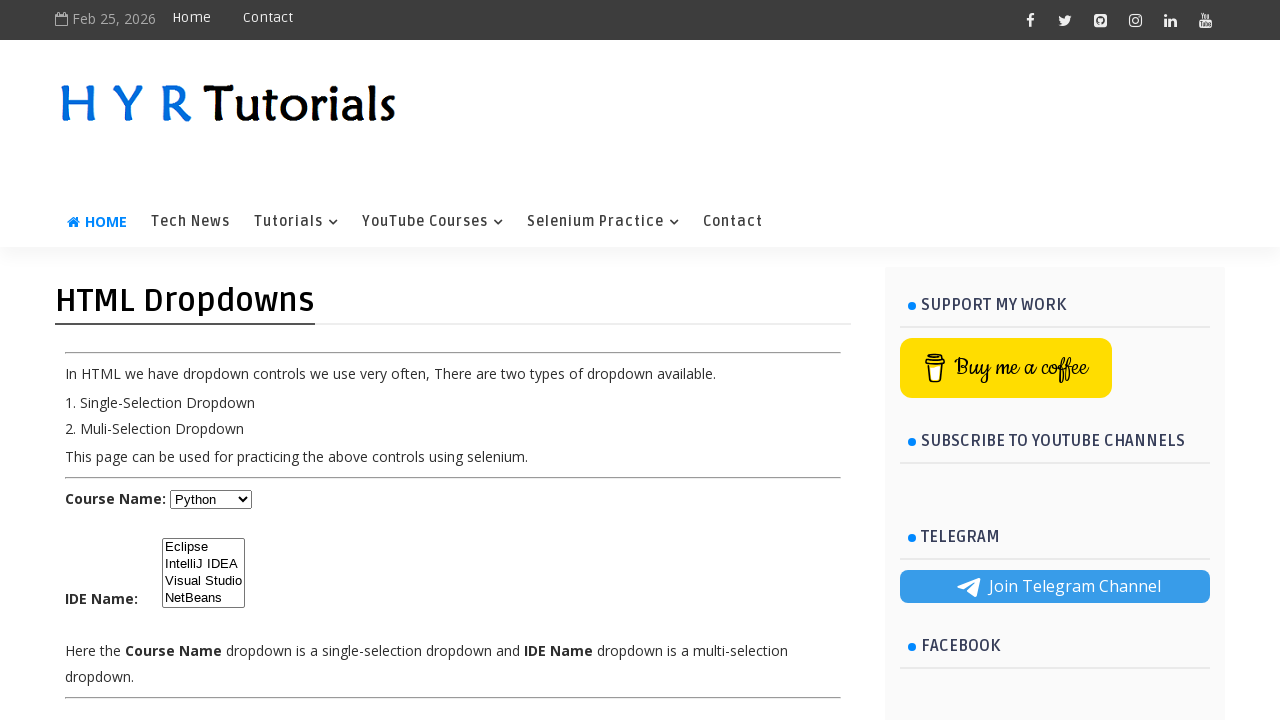

Retrieved text from dropdown option 4: 'Javascript'
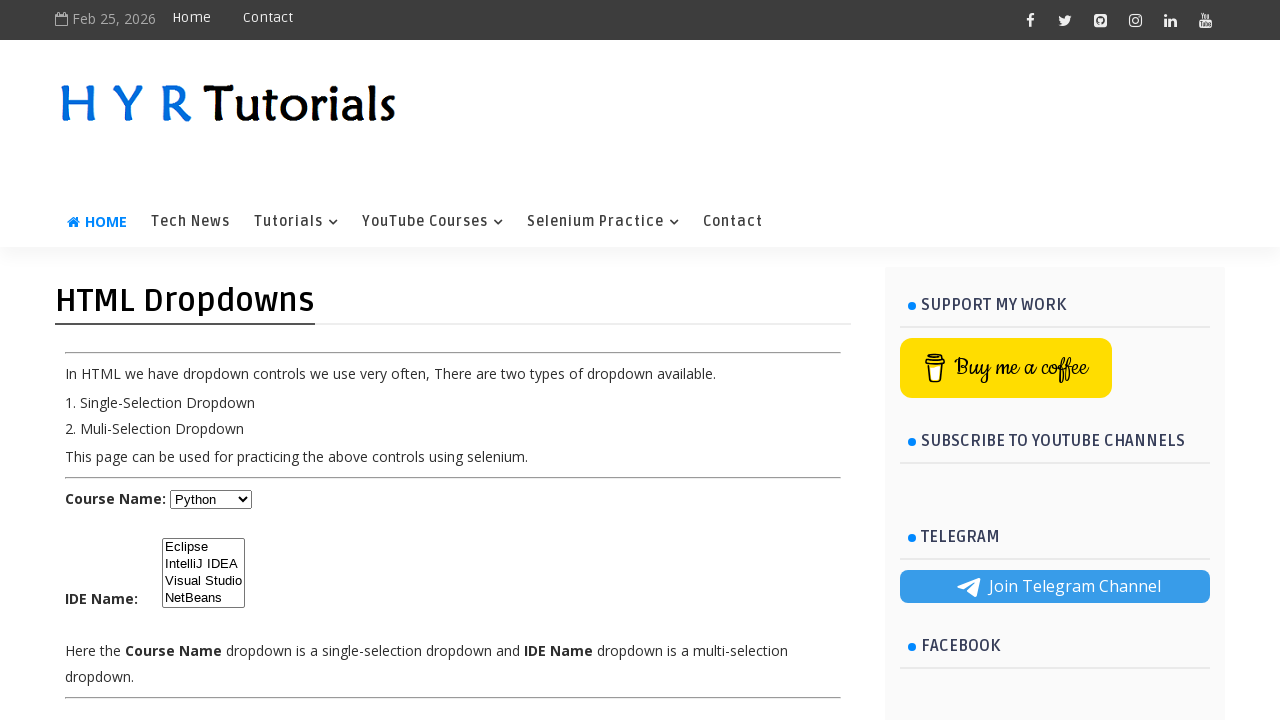

Selected dropdown option at index 4: 'Javascript' on select#course
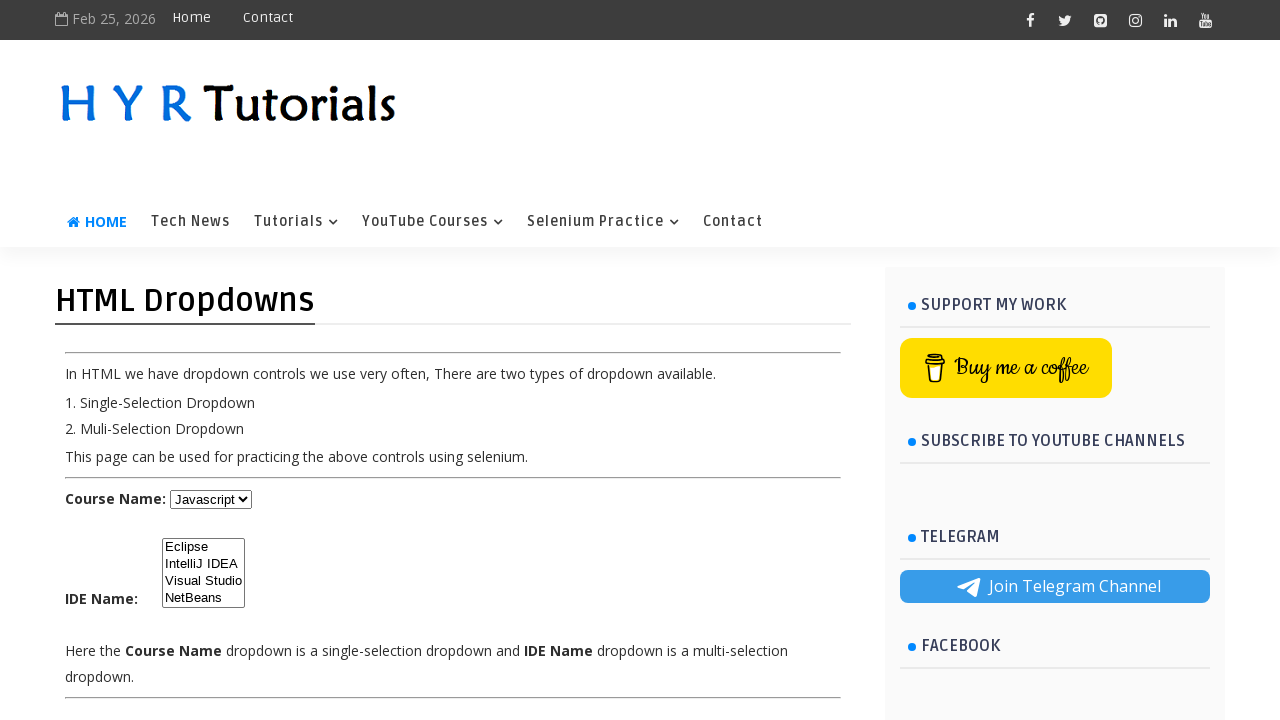

Waited 500ms to observe selection of option 'Javascript'
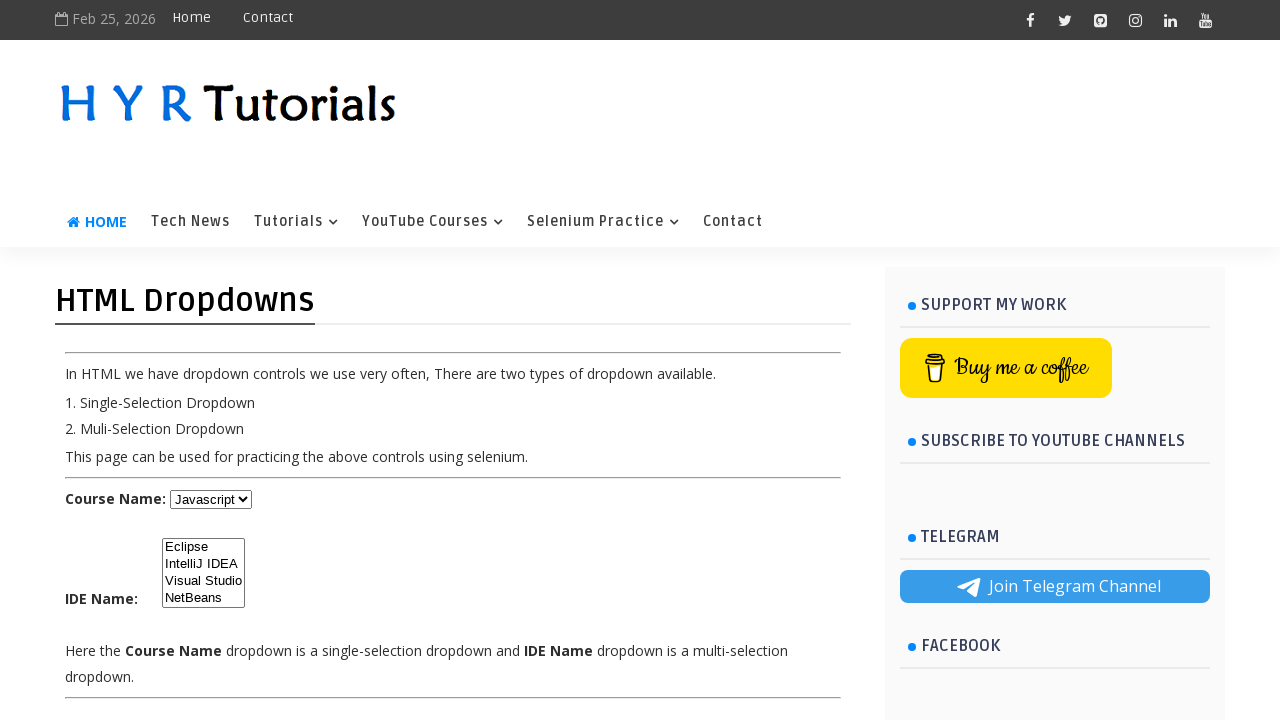

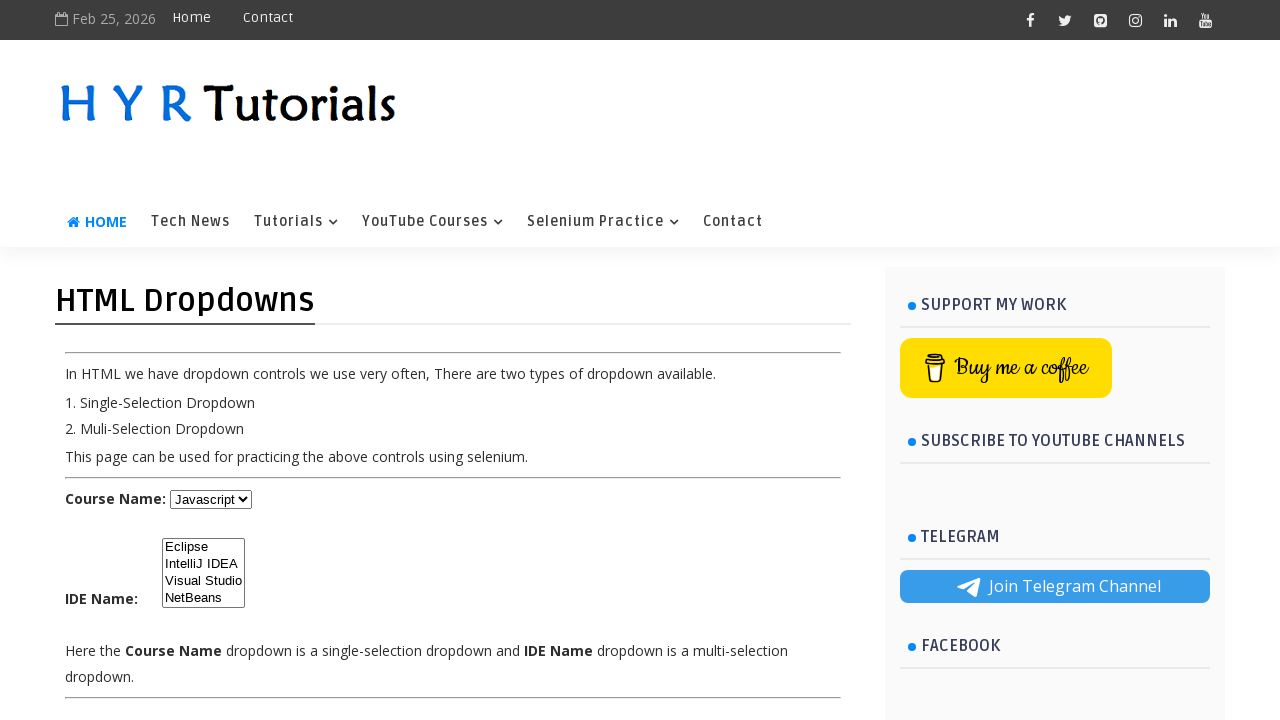